Navigates to Mars news site and verifies that news content is loaded by waiting for the list text element to appear

Starting URL: https://data-class-mars.s3.amazonaws.com/Mars/index.html

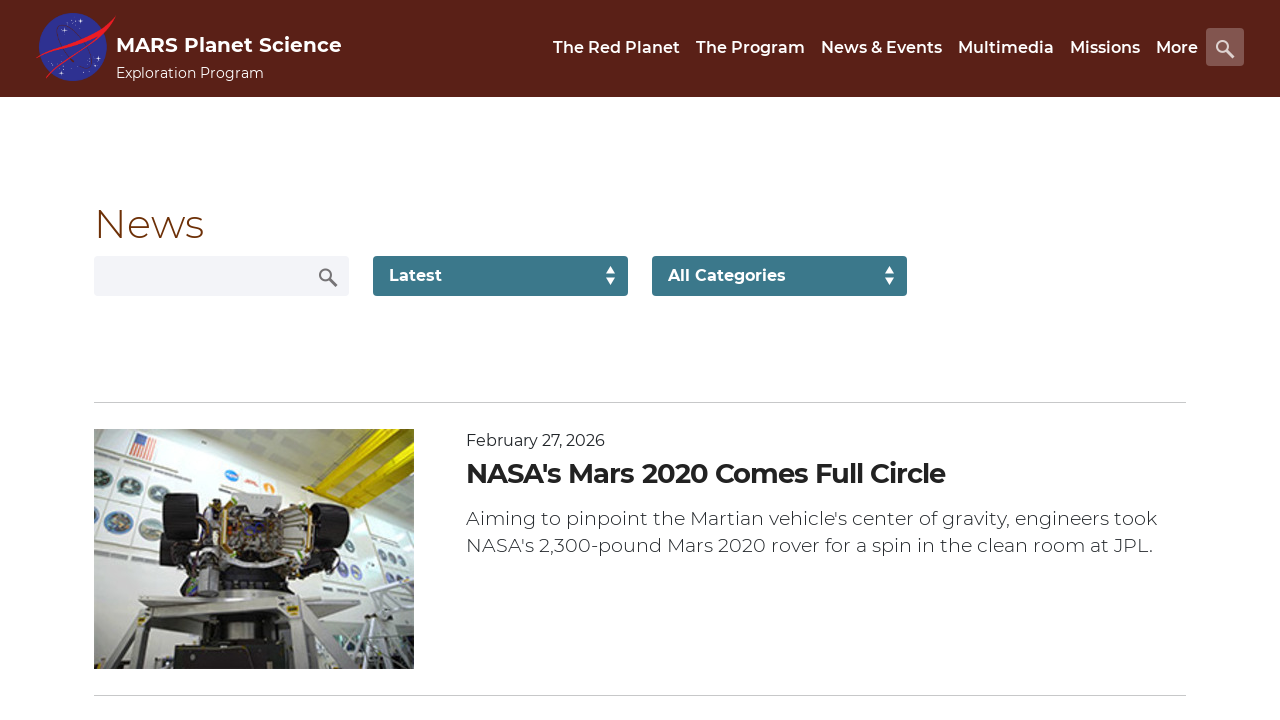

Navigated to Mars news site
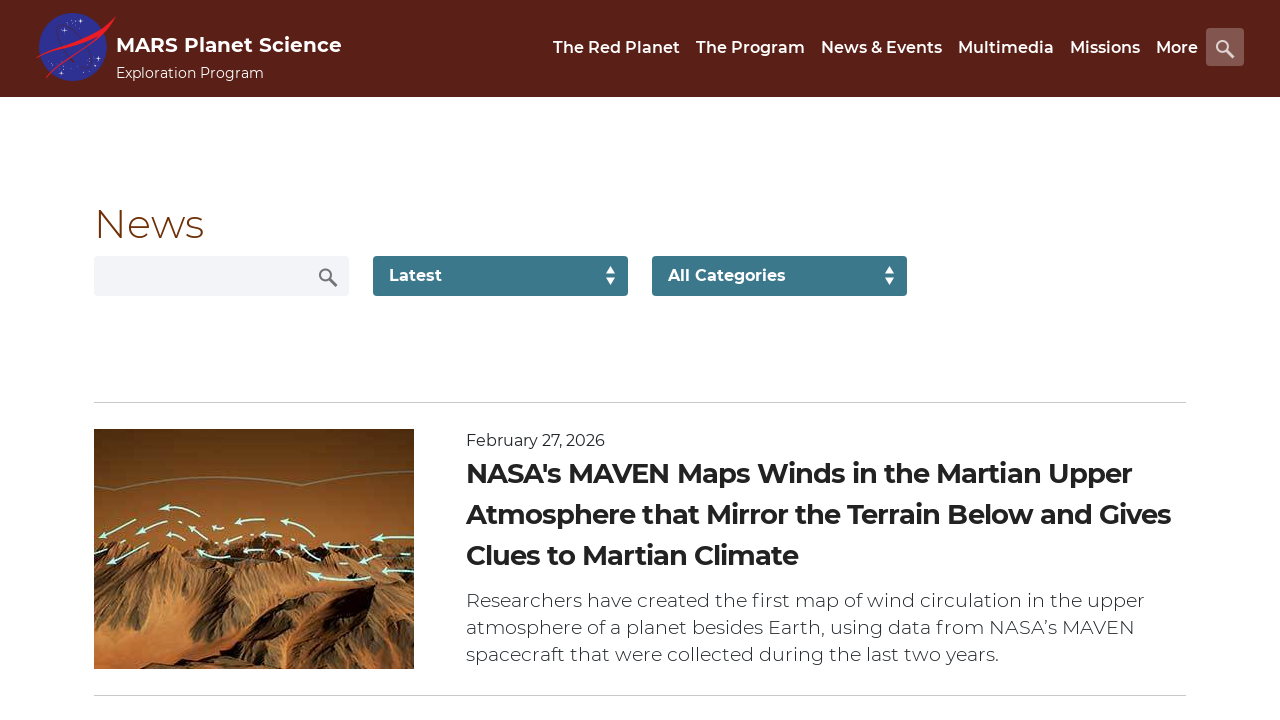

News list text element loaded
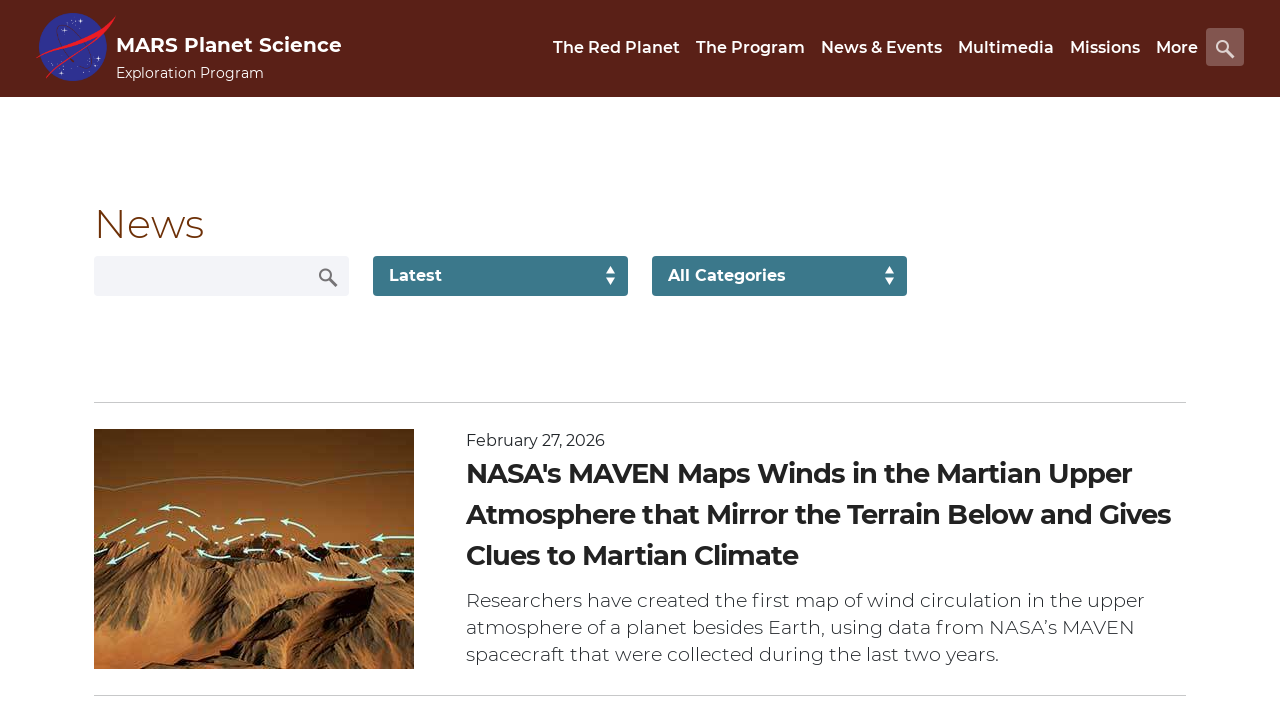

Content title element is present
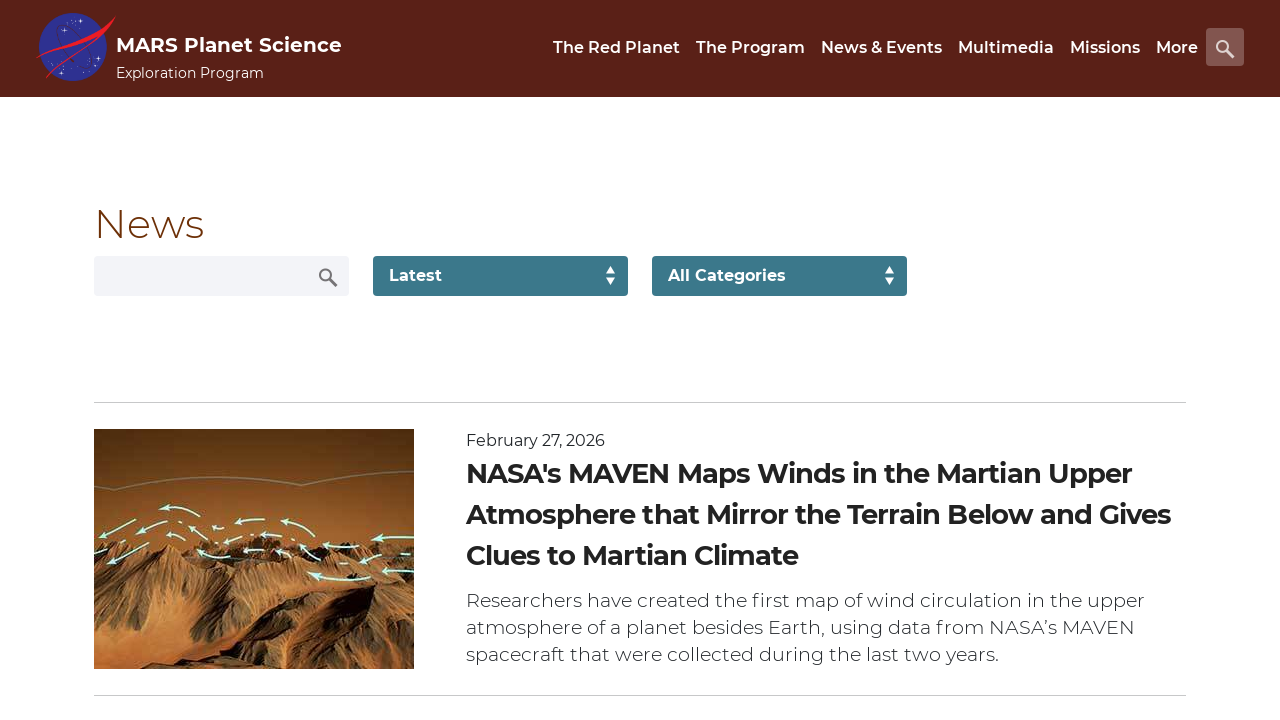

Article teaser body element is present
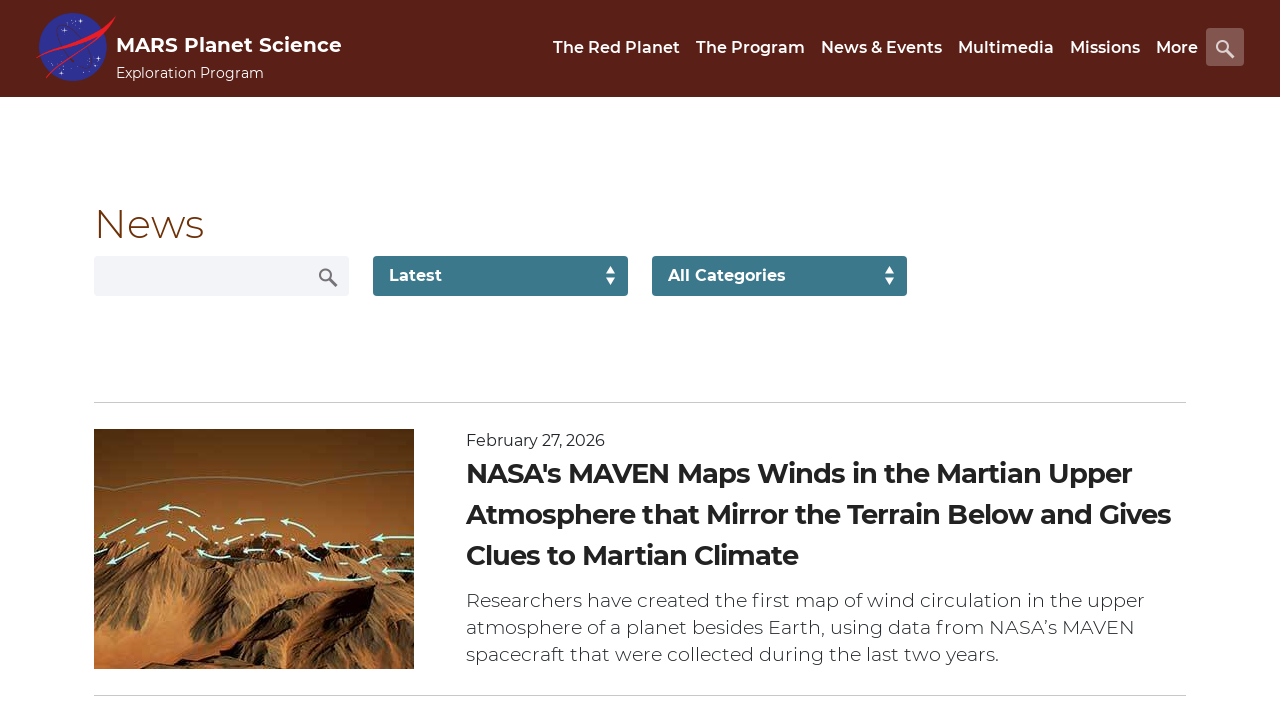

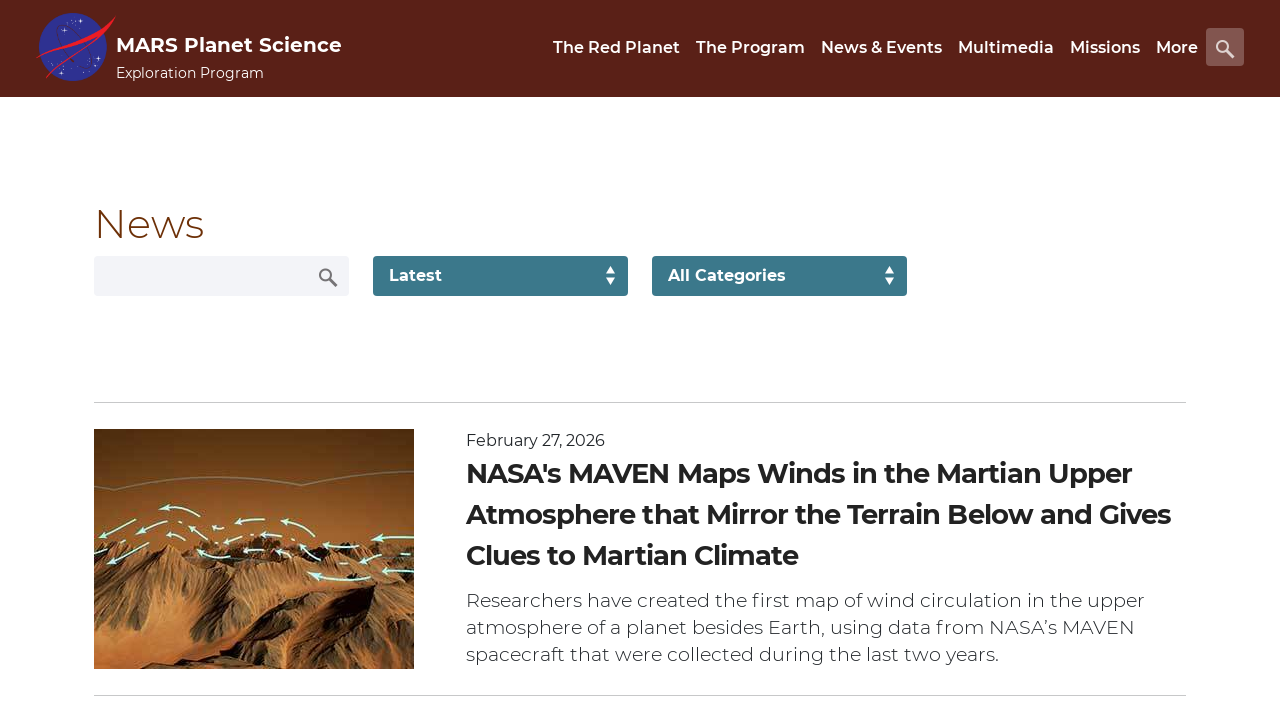